Tests a registration form by filling in first name, last name, and email fields, then submitting the form and verifying a success message is displayed.

Starting URL: http://suninjuly.github.io/registration1.html

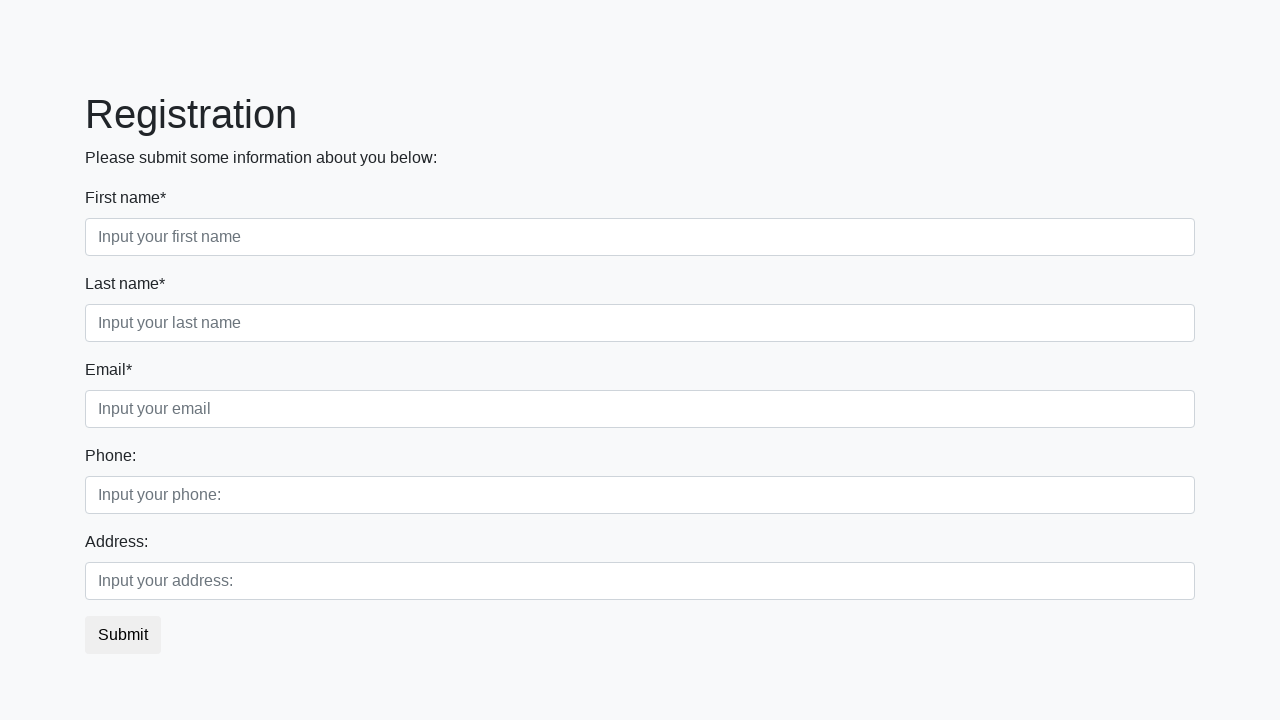

Filled first name field with 'Ivan' on div.first_block input.form-control.first
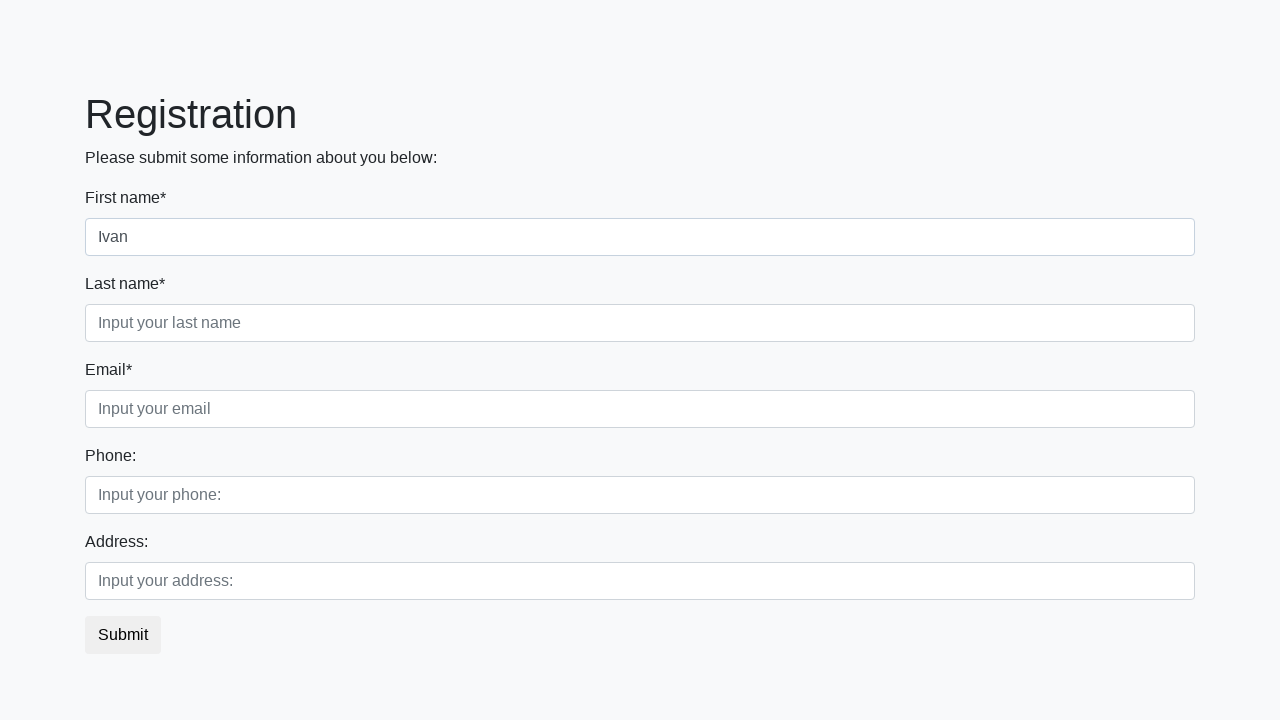

Filled last name field with 'Petrov' on div.first_block input.form-control.second
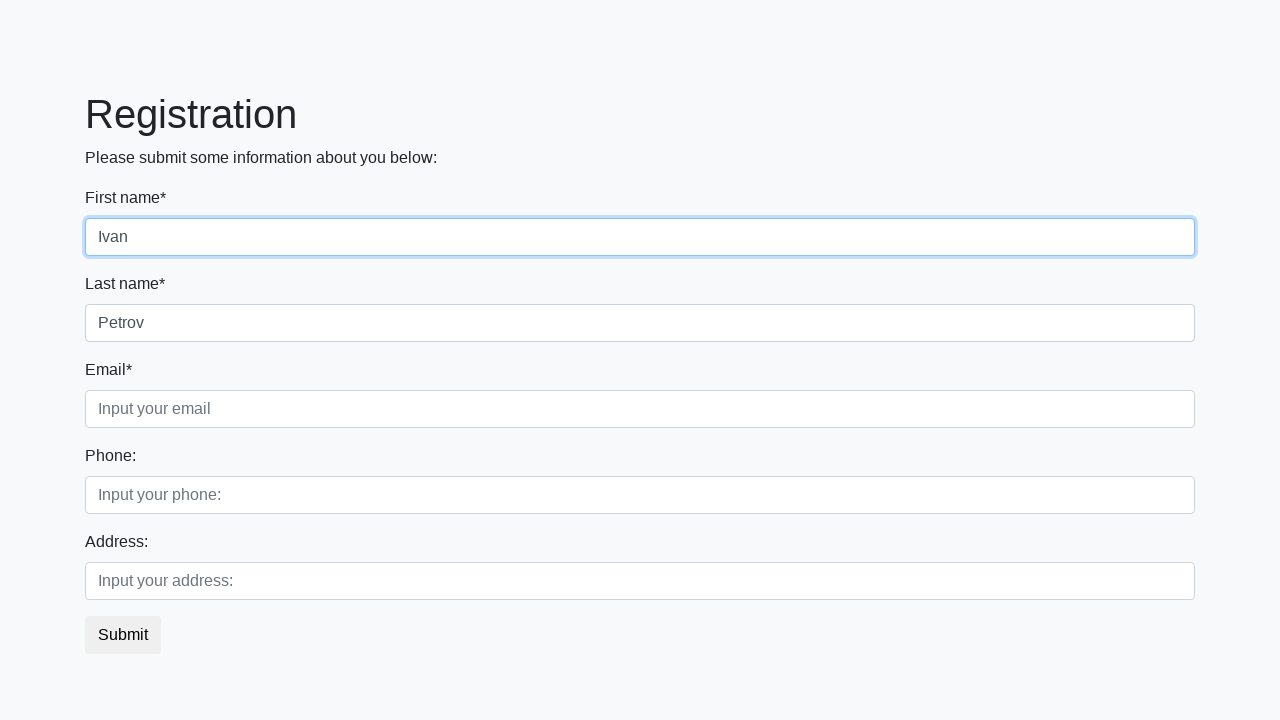

Filled email field with 'testuser@example.com' on div.first_block input.form-control.third
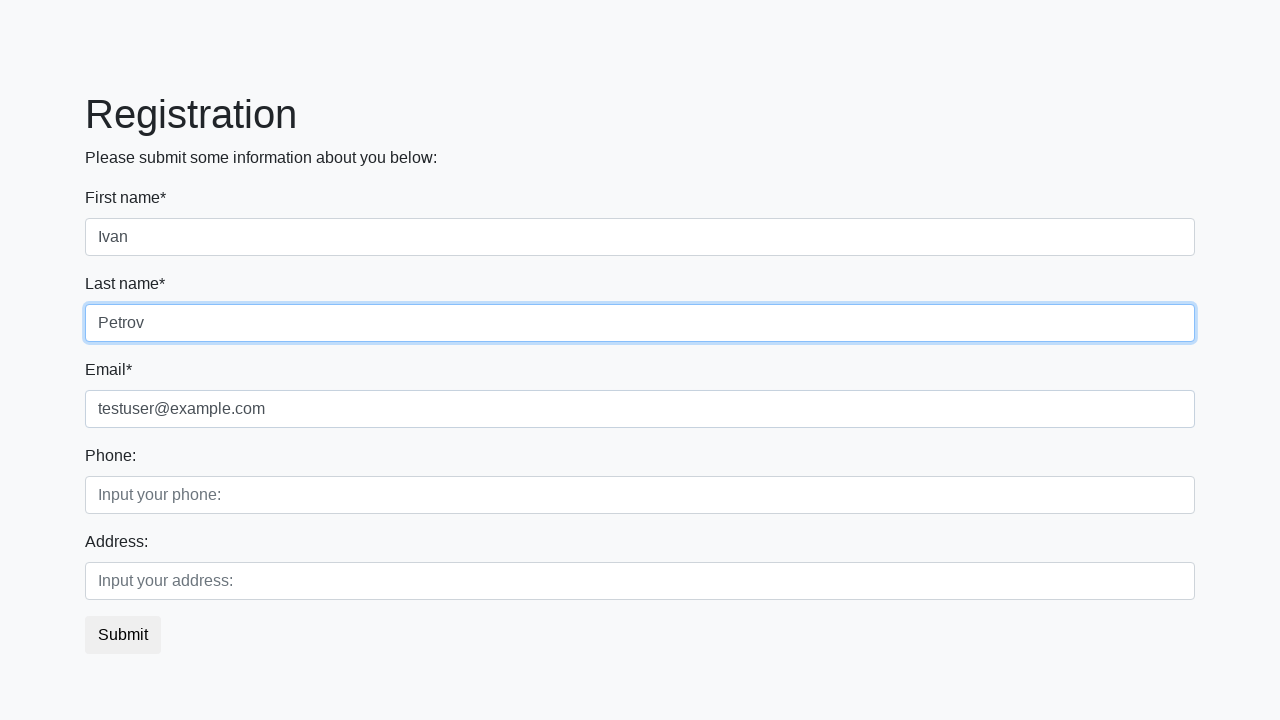

Clicked submit button to submit registration form at (123, 635) on button.btn
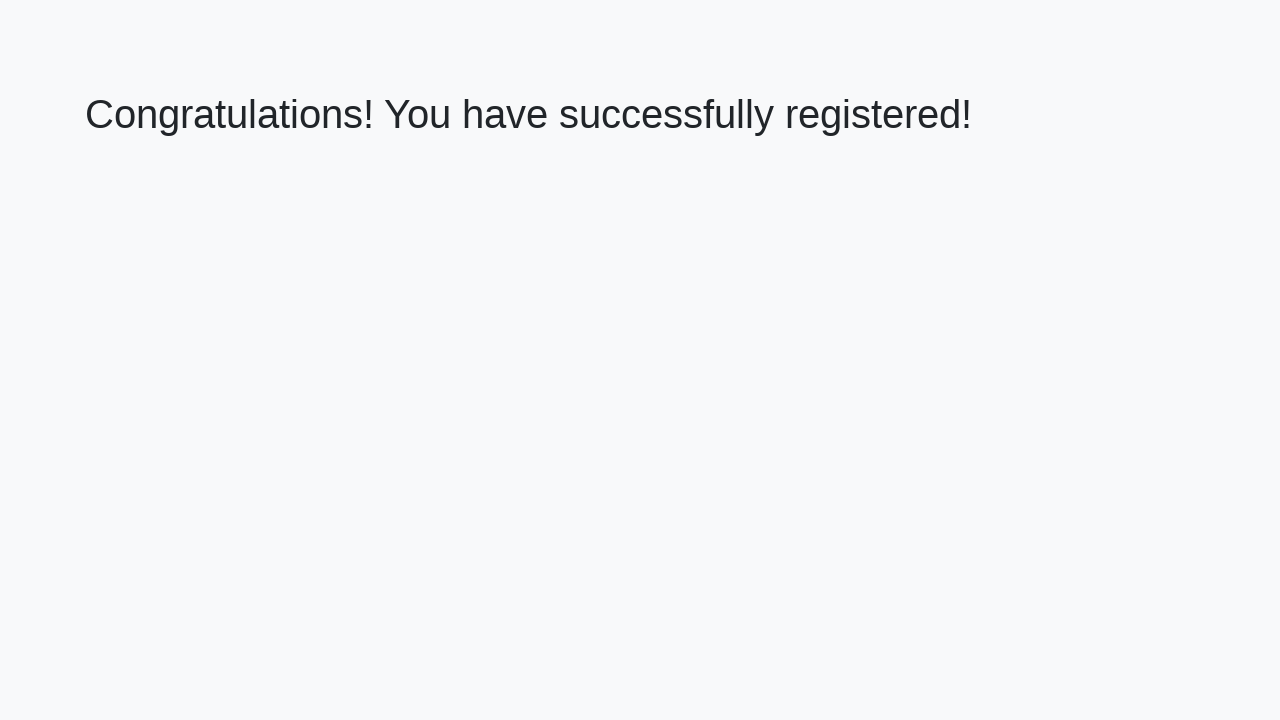

Success message element loaded on page
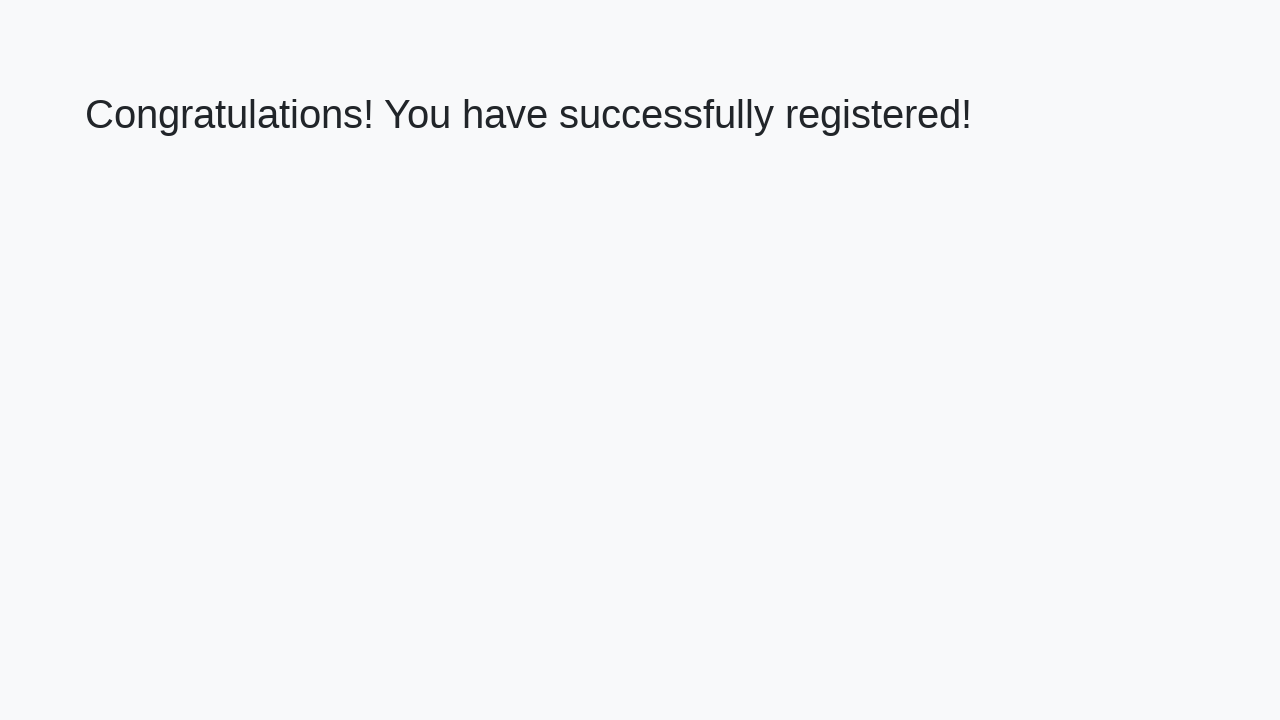

Retrieved success message text: 'Congratulations! You have successfully registered!'
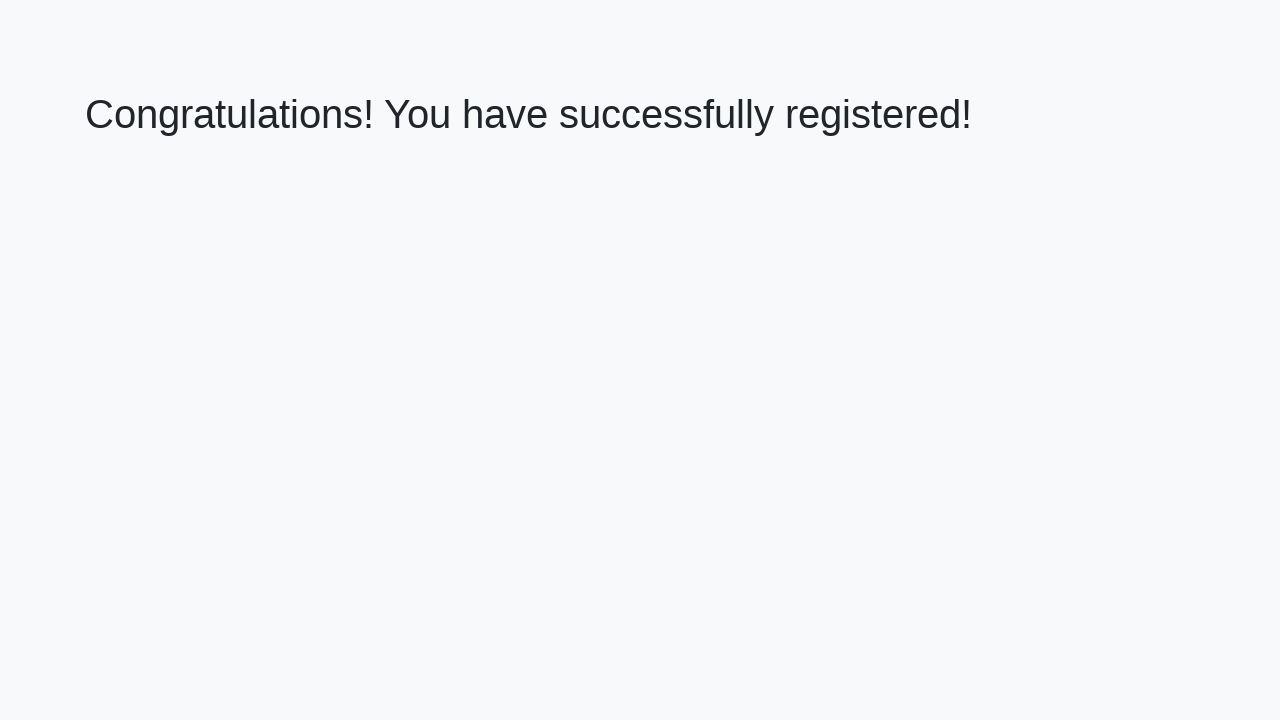

Verified success message matches expected text
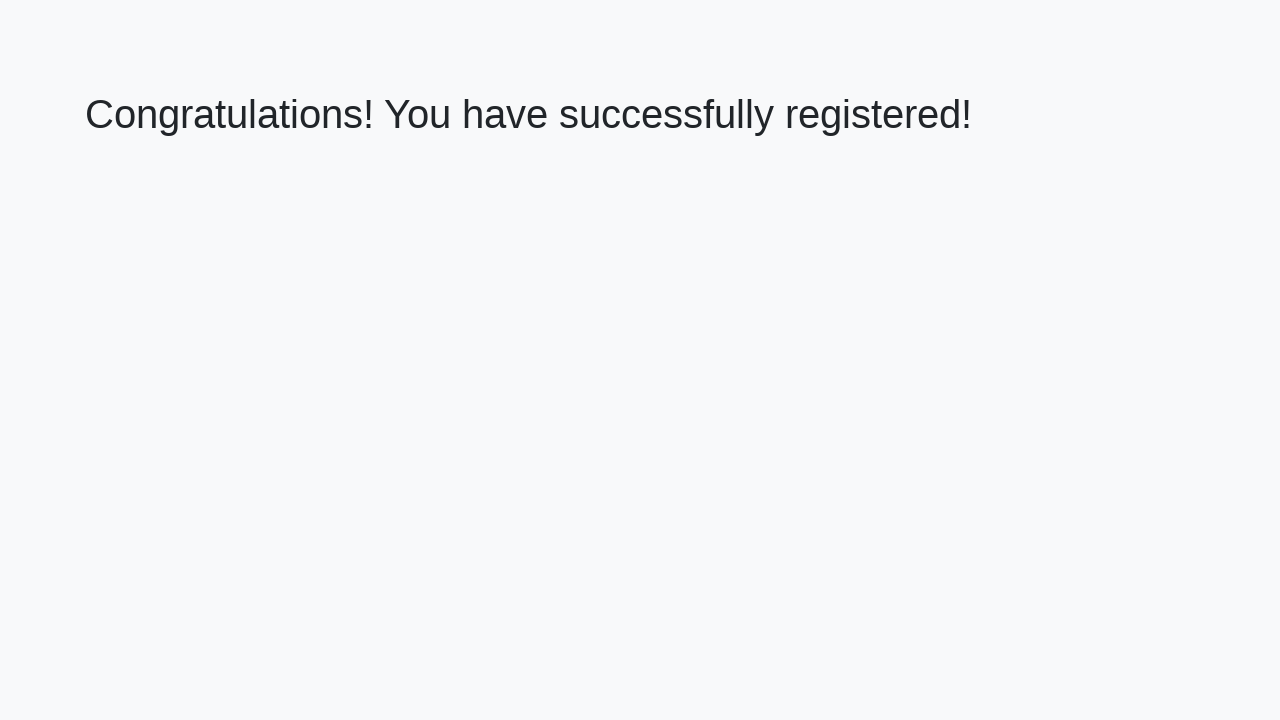

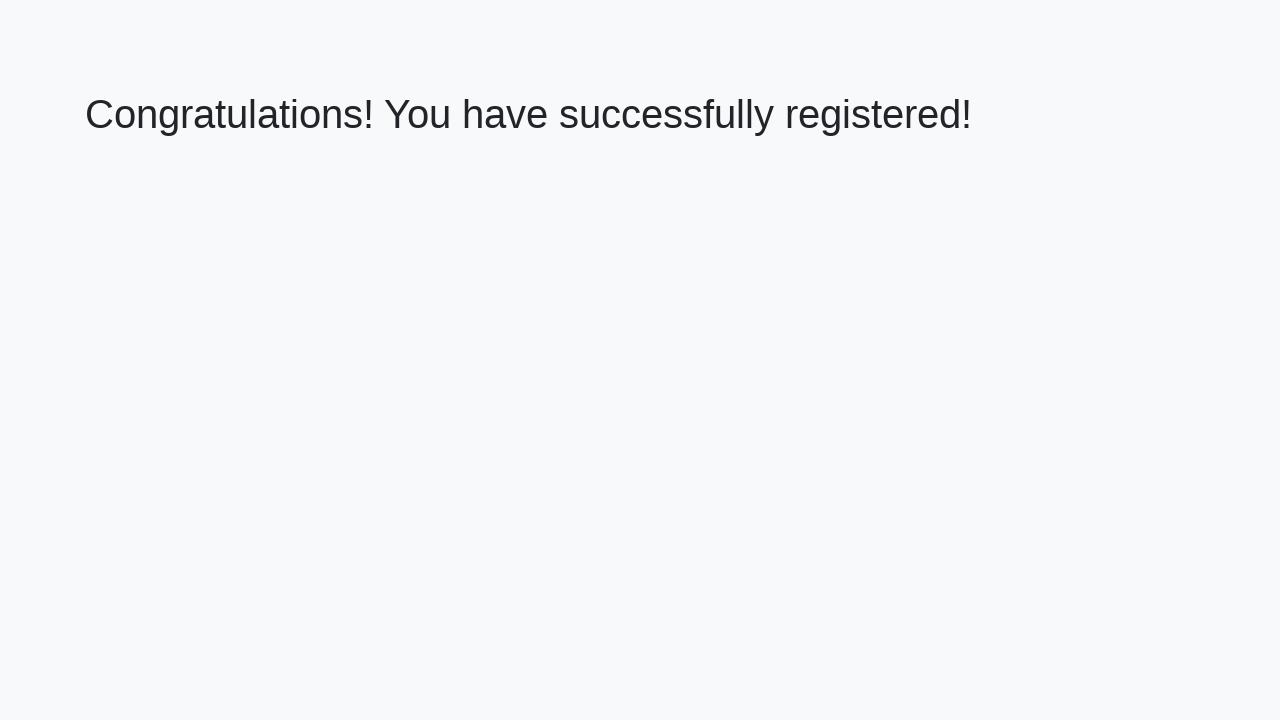